Navigates to the Vietnamese stock market trading results page for VNINDEX and verifies that market index information including the index value, change amount, and percentage change are displayed.

Starting URL: https://finance.vietstock.vn/ket-qua-giao-dich?exchange=1

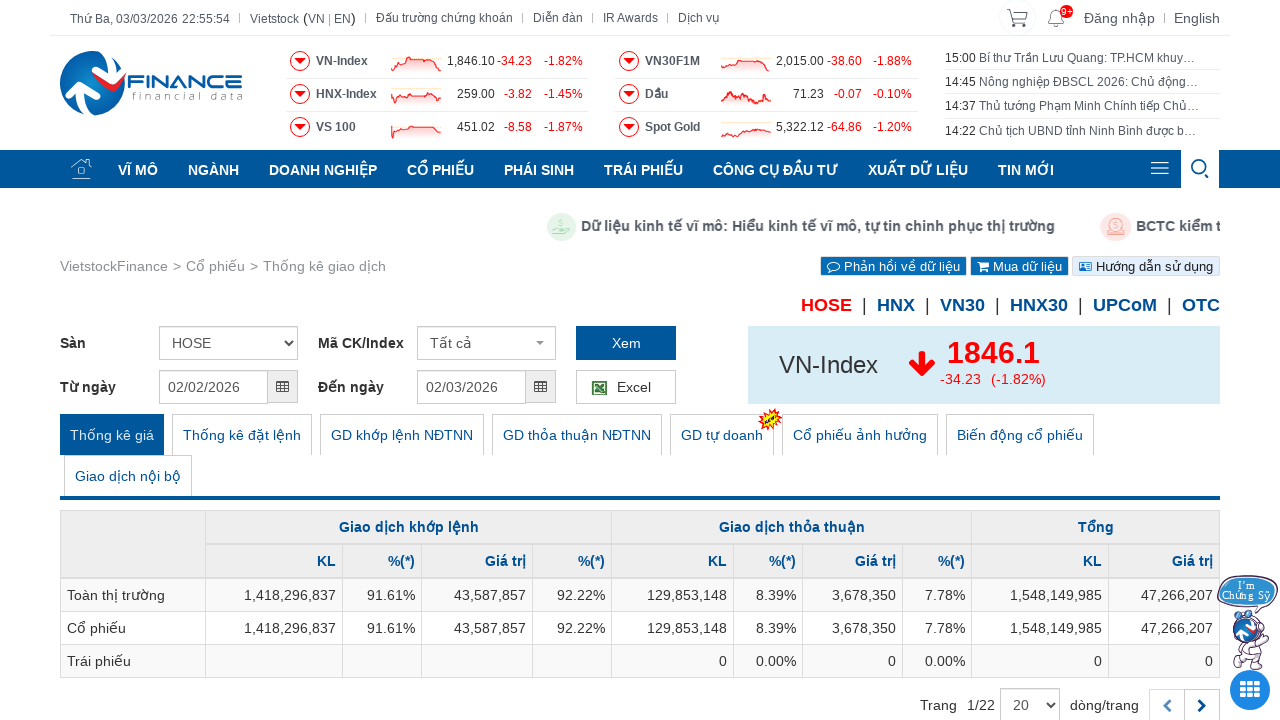

Navigated to Vietnamese stock market trading results page for VNINDEX
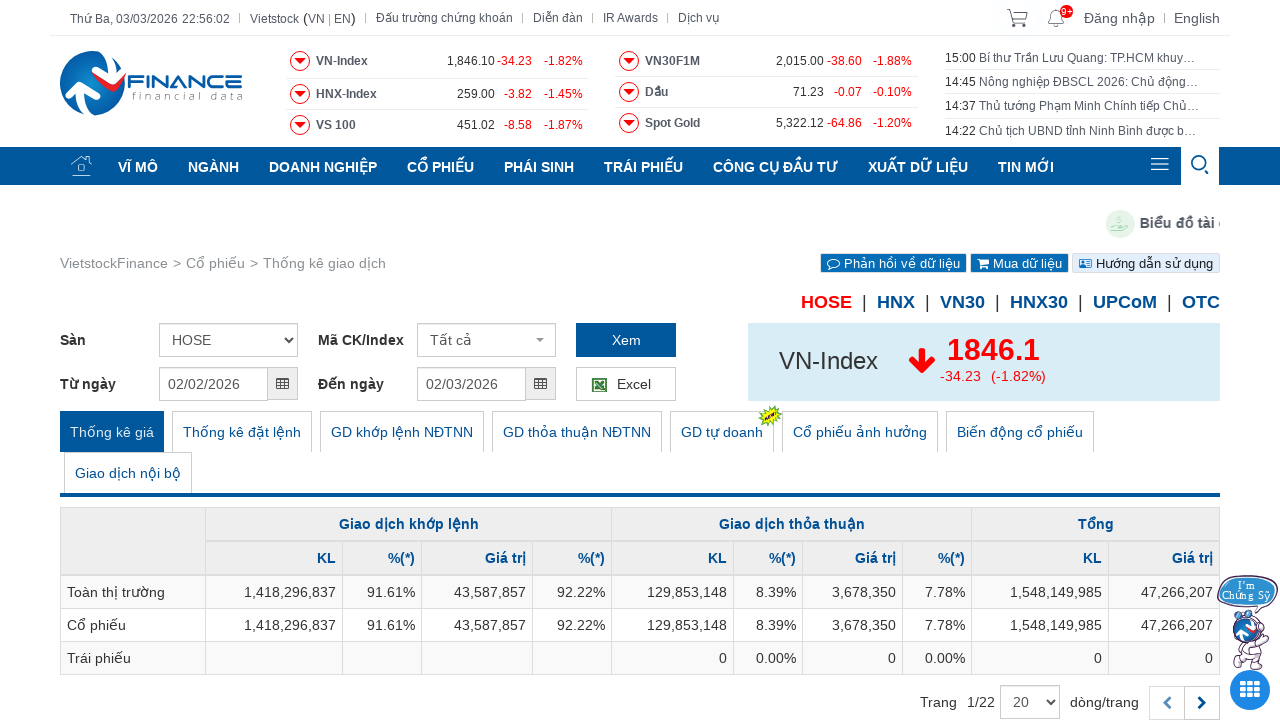

Index value element loaded
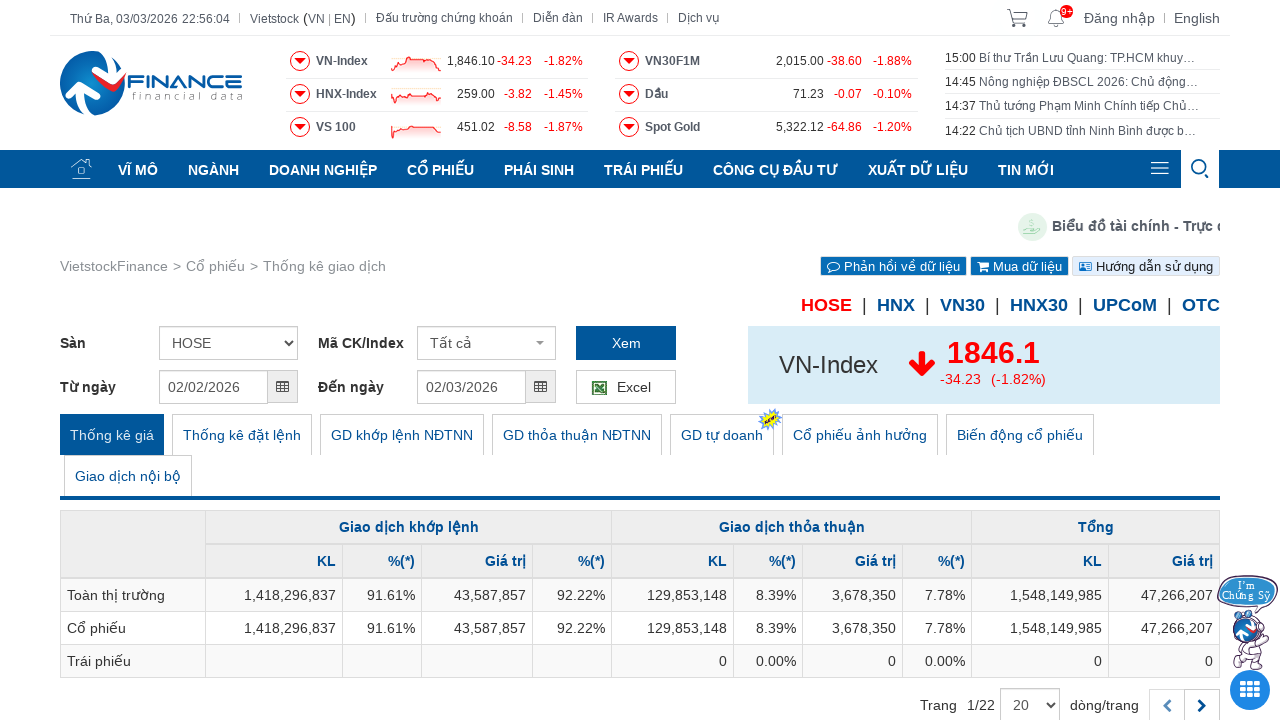

Change amount element is present
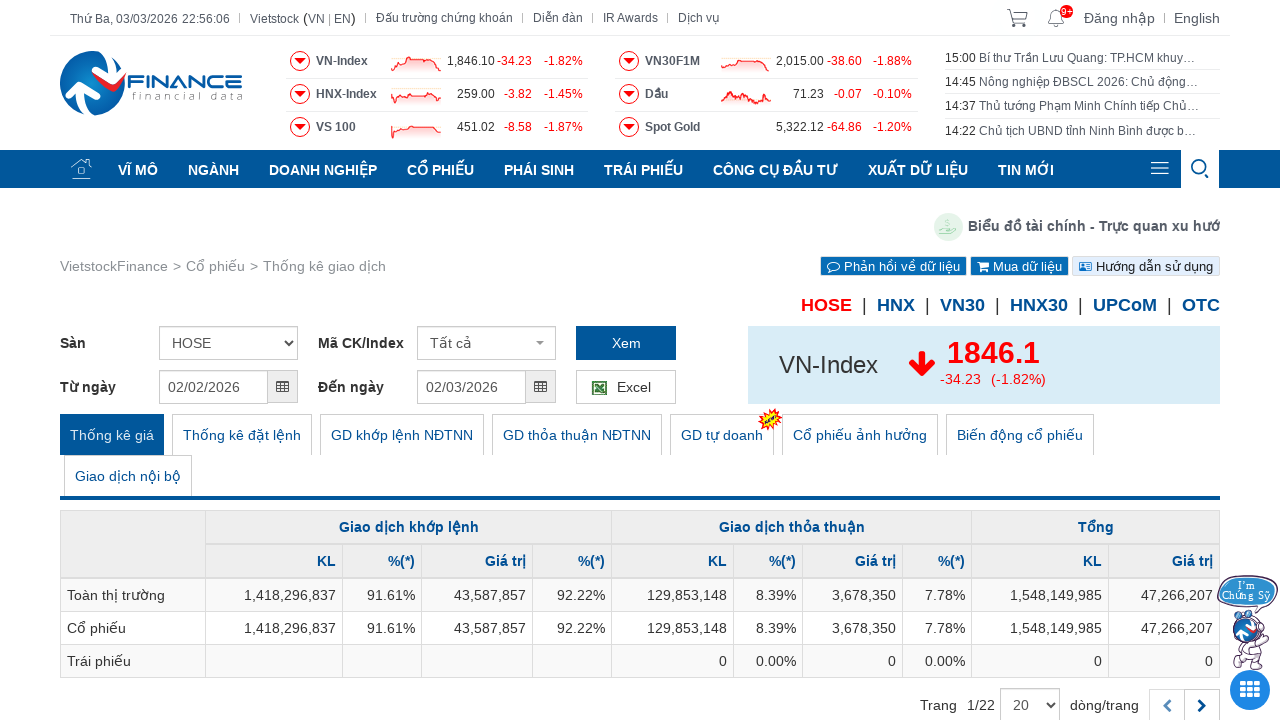

Percentage change element is present
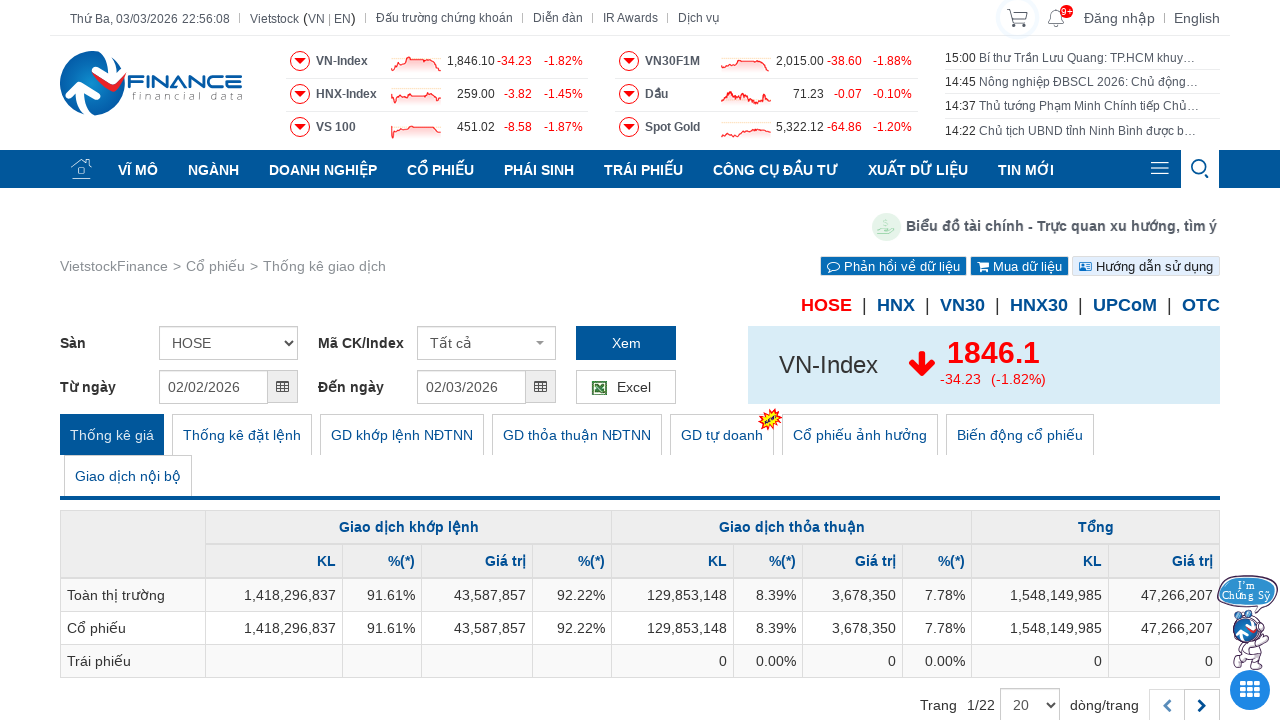

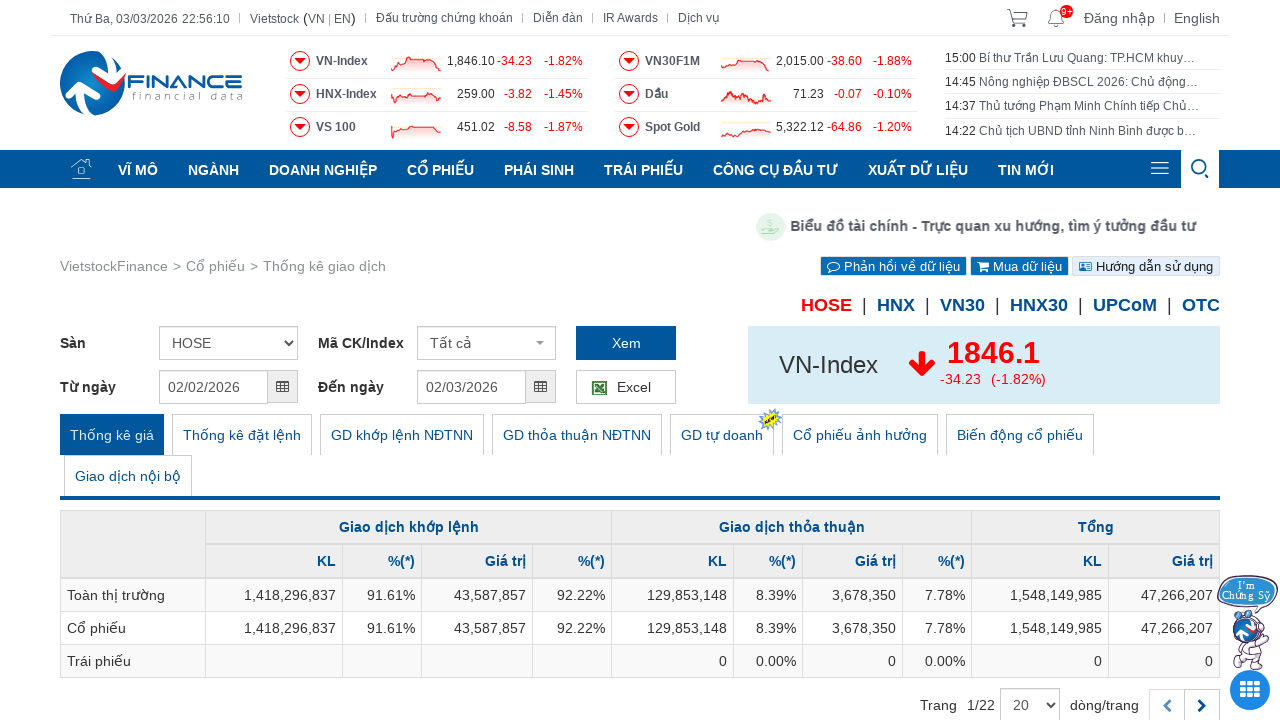